Tests shadow DOM interaction by finding an element within a shadow root and entering text into an input field

Starting URL: https://books-pwakit.appspot.com

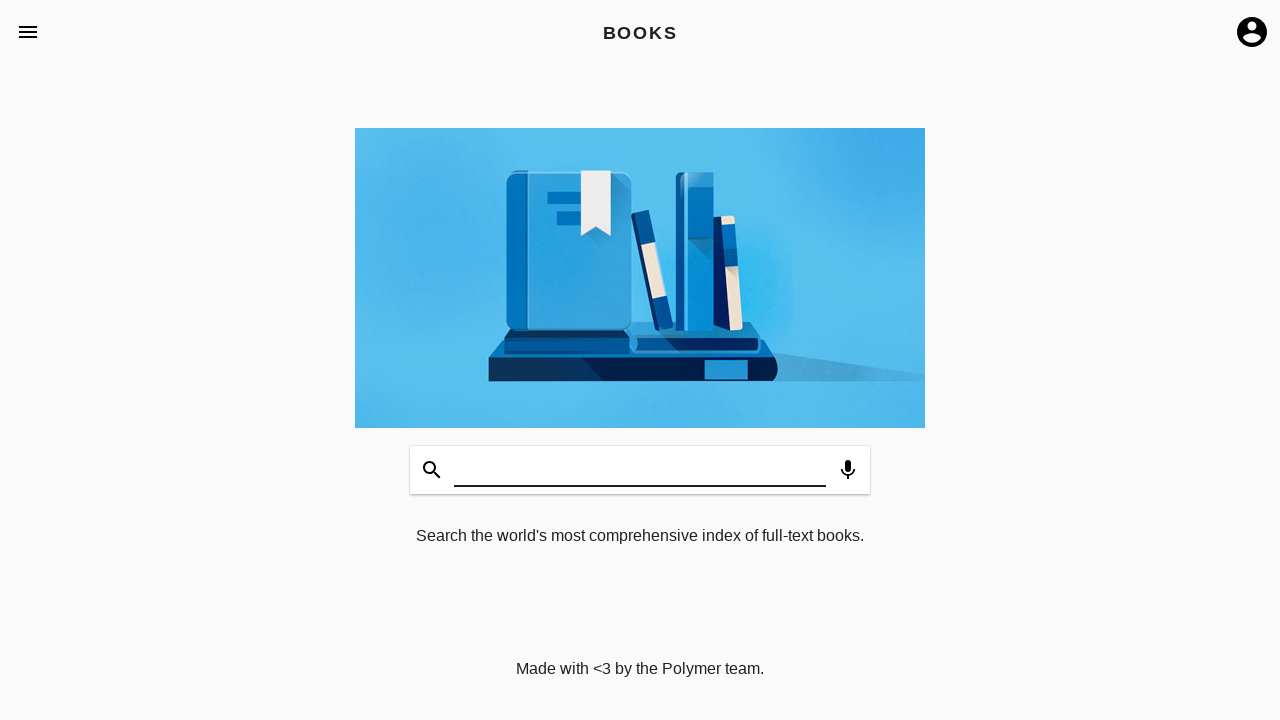

Located book-app element with shadow root
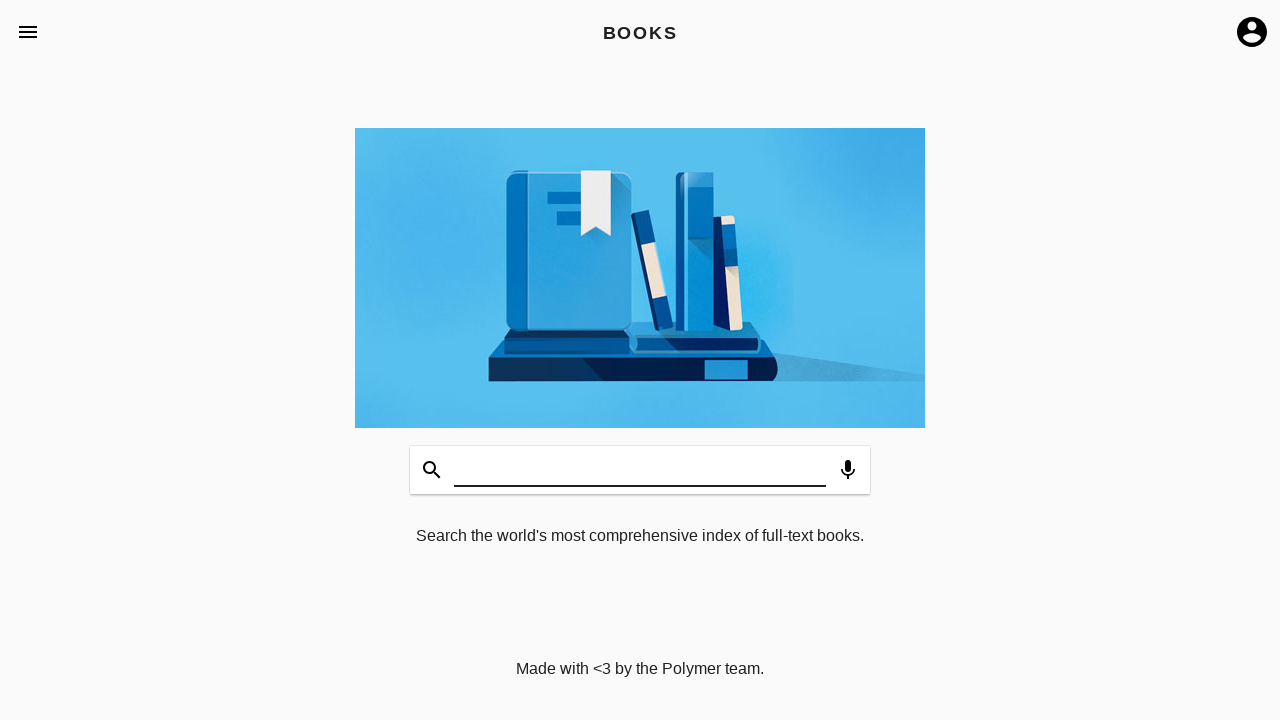

Filled input field within shadow DOM with 'Hello World' on book-app[apptitle='BOOKS'] >> input
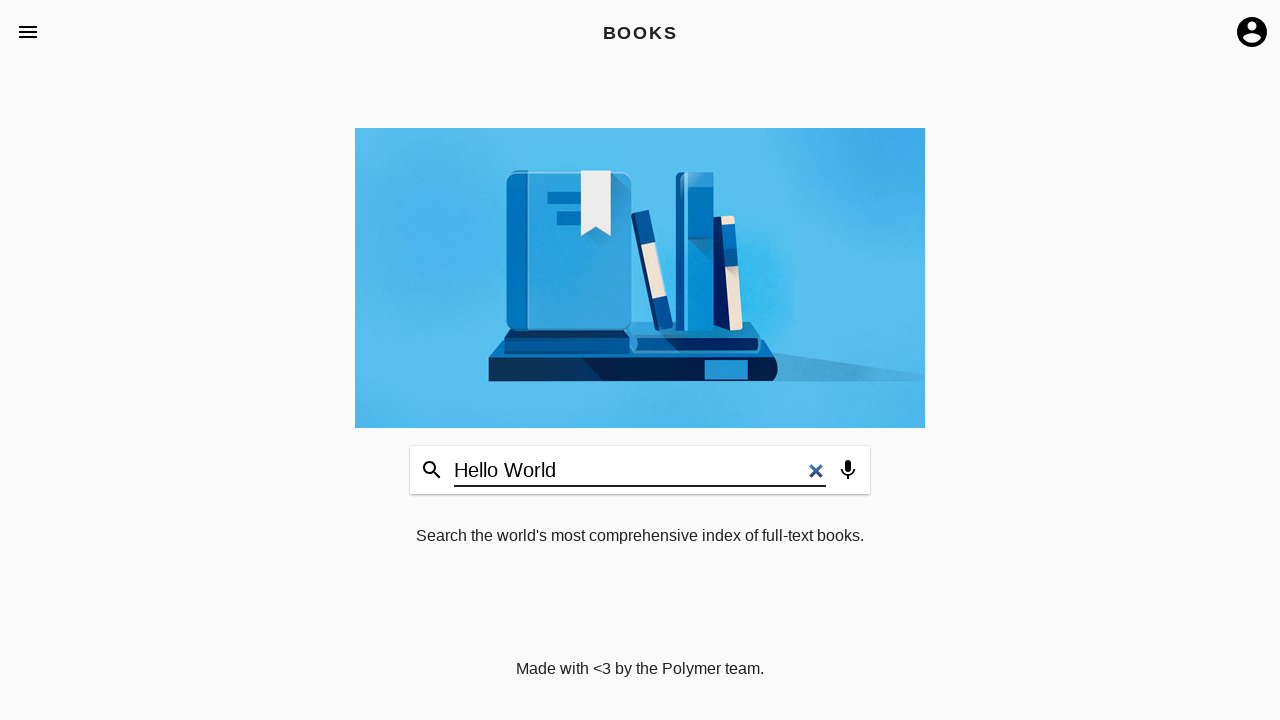

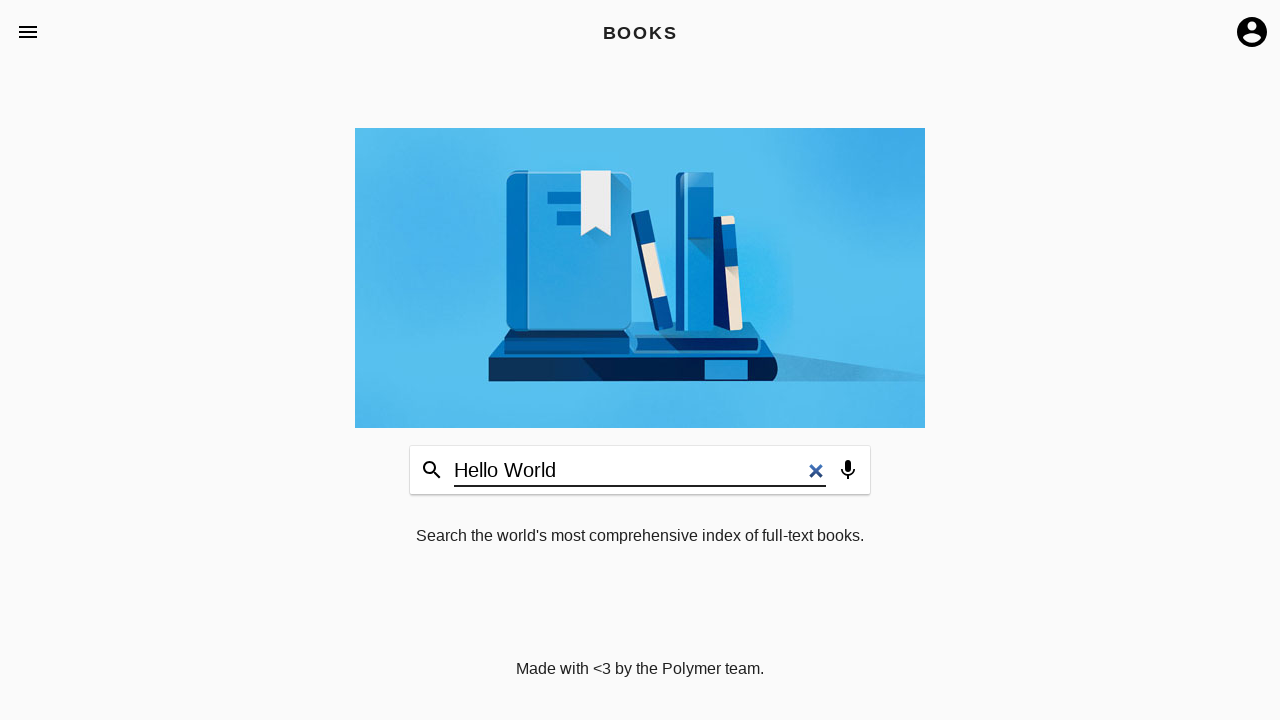